Tests that the clear completed button is hidden when no items are completed

Starting URL: https://demo.playwright.dev/todomvc

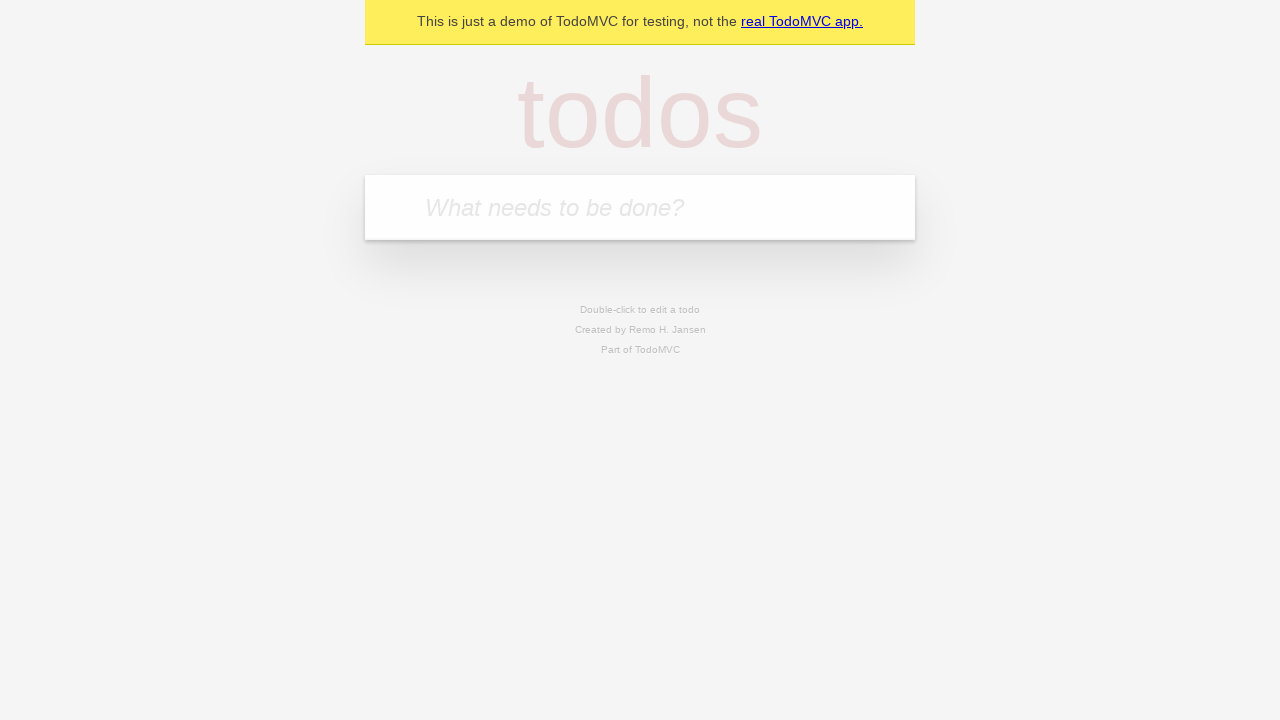

Filled new todo input with 'buy some cheese' on .new-todo
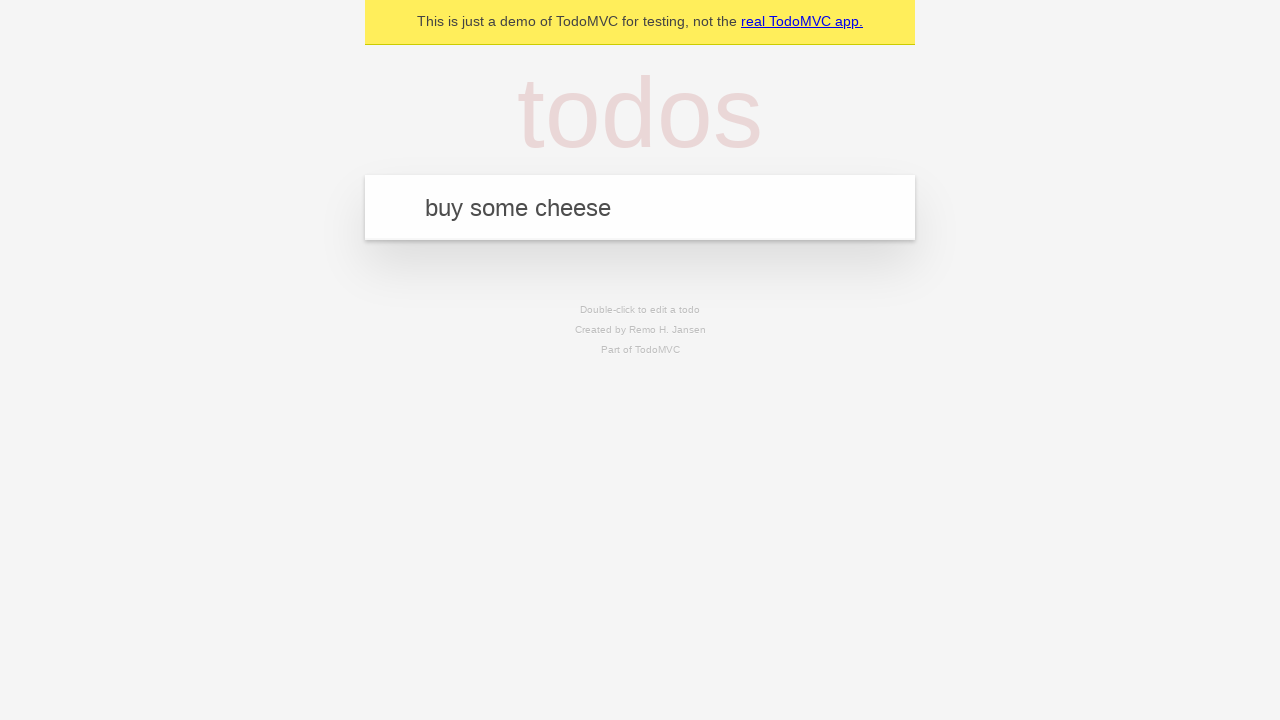

Pressed Enter to add first todo on .new-todo
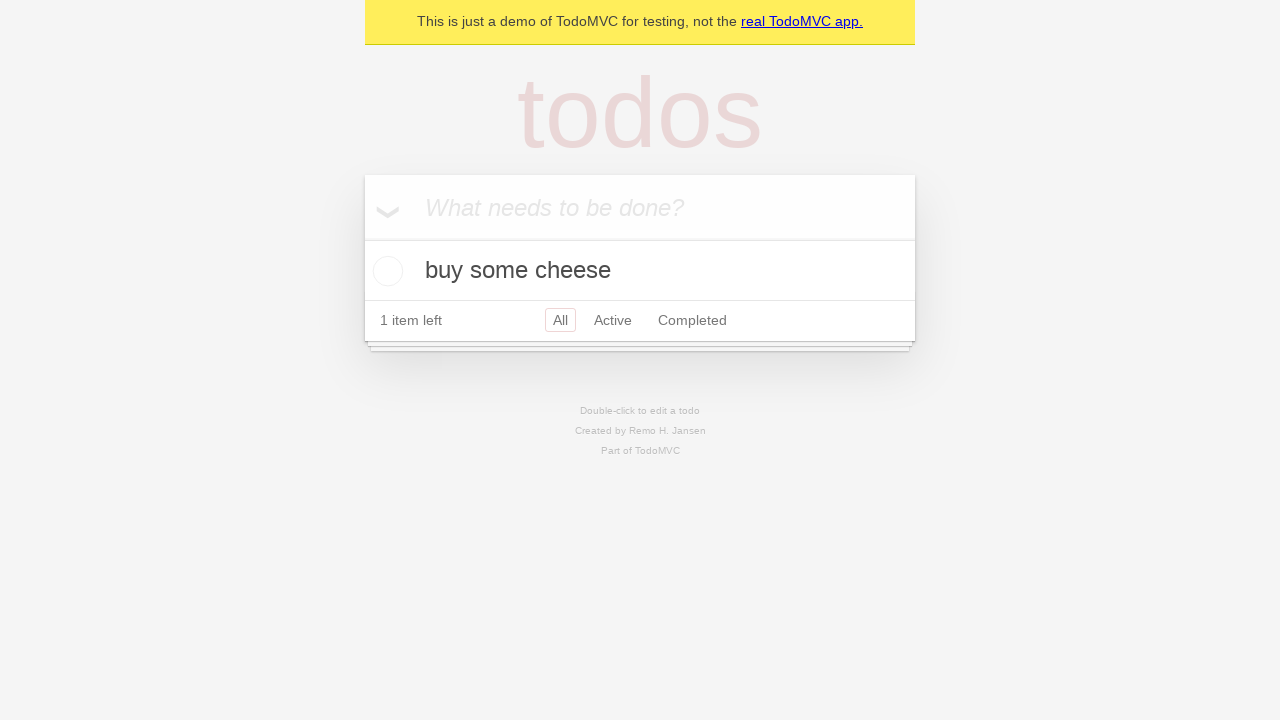

Filled new todo input with 'feed the cat' on .new-todo
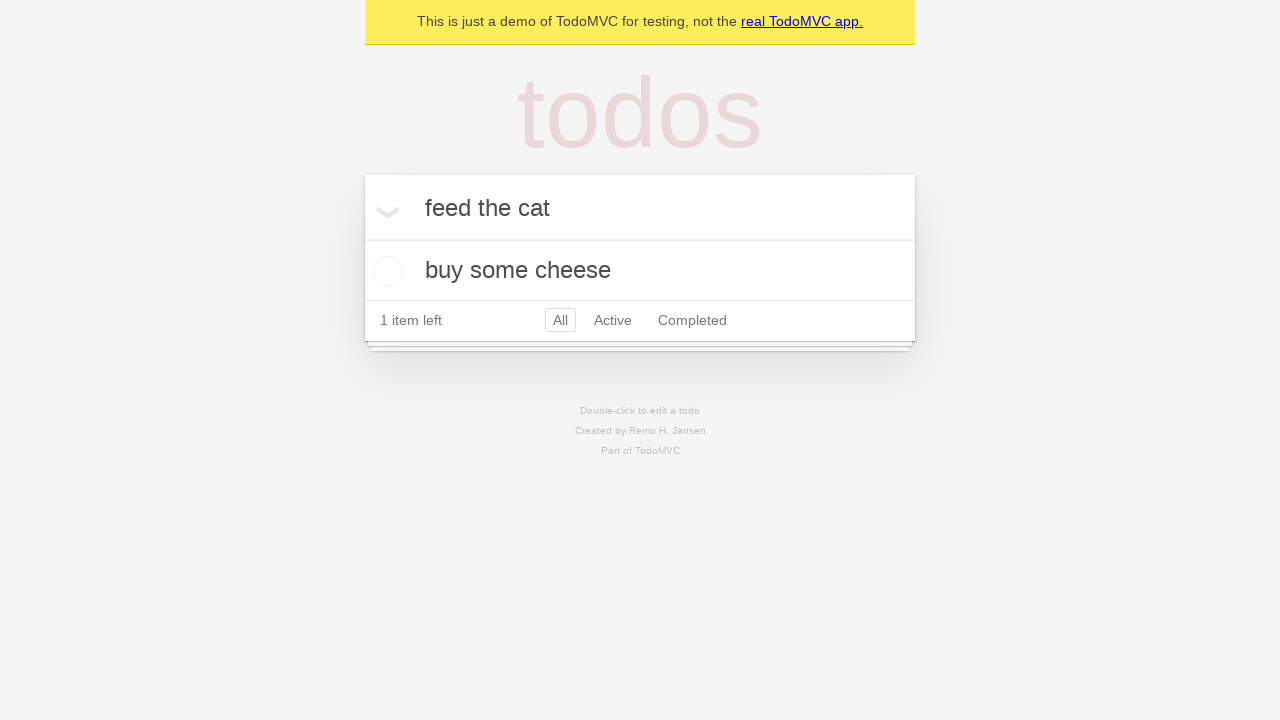

Pressed Enter to add second todo on .new-todo
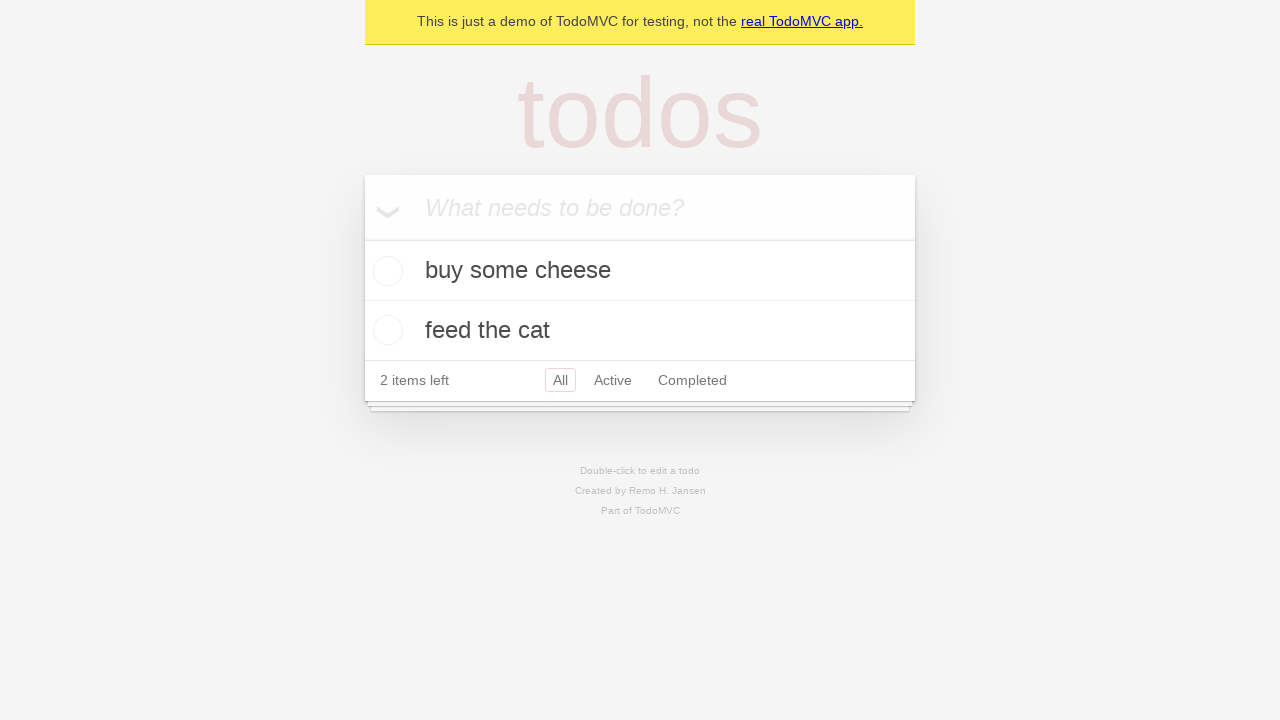

Filled new todo input with 'book a doctors appointment' on .new-todo
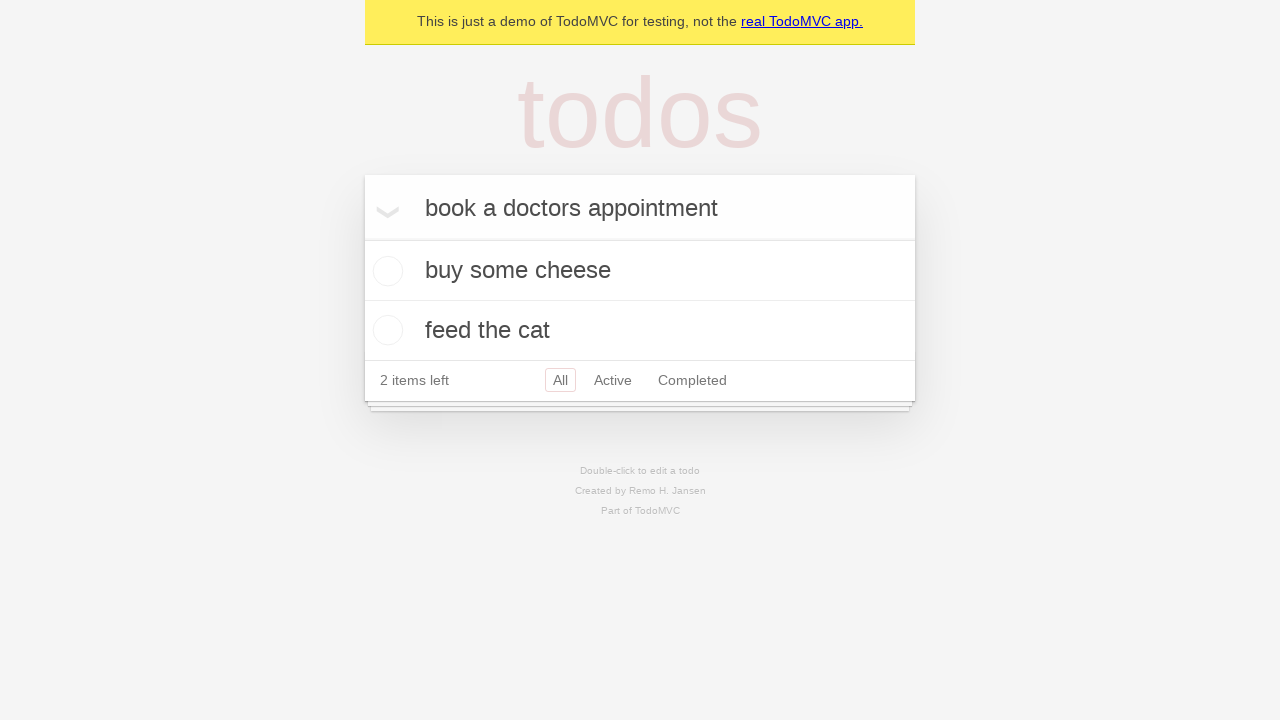

Pressed Enter to add third todo on .new-todo
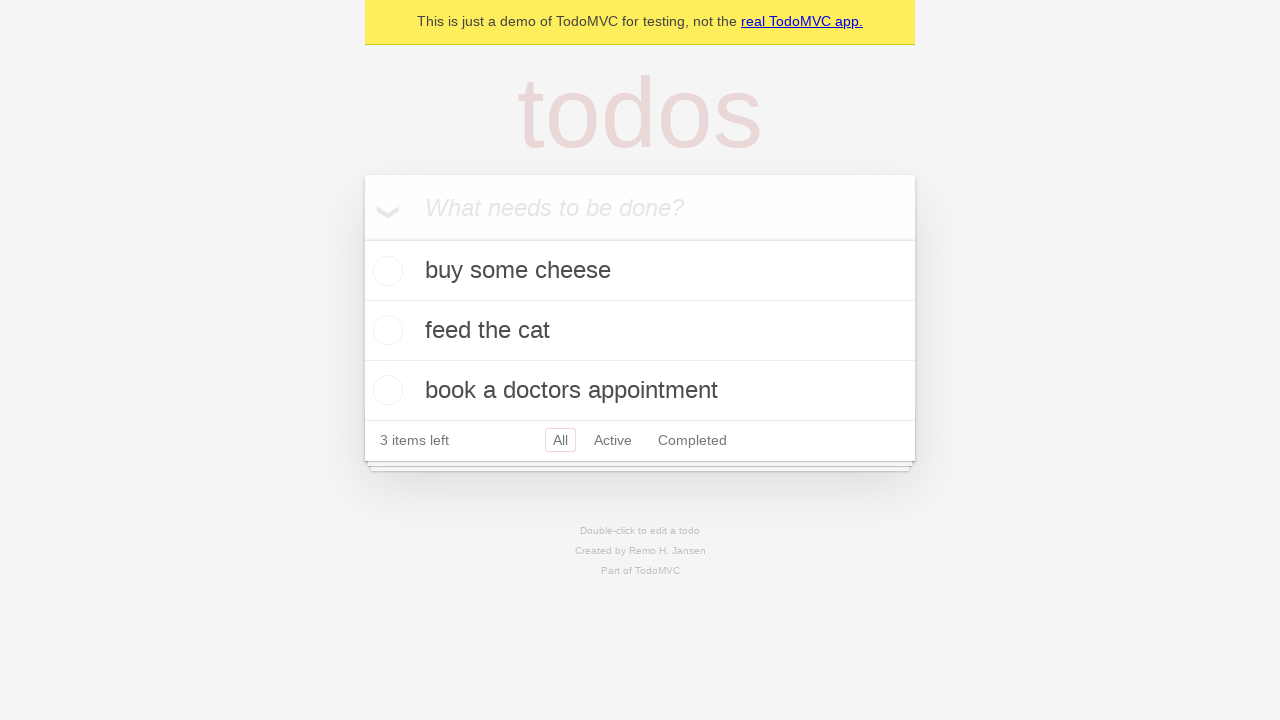

Checked the first todo as completed at (385, 271) on .todo-list li .toggle >> nth=0
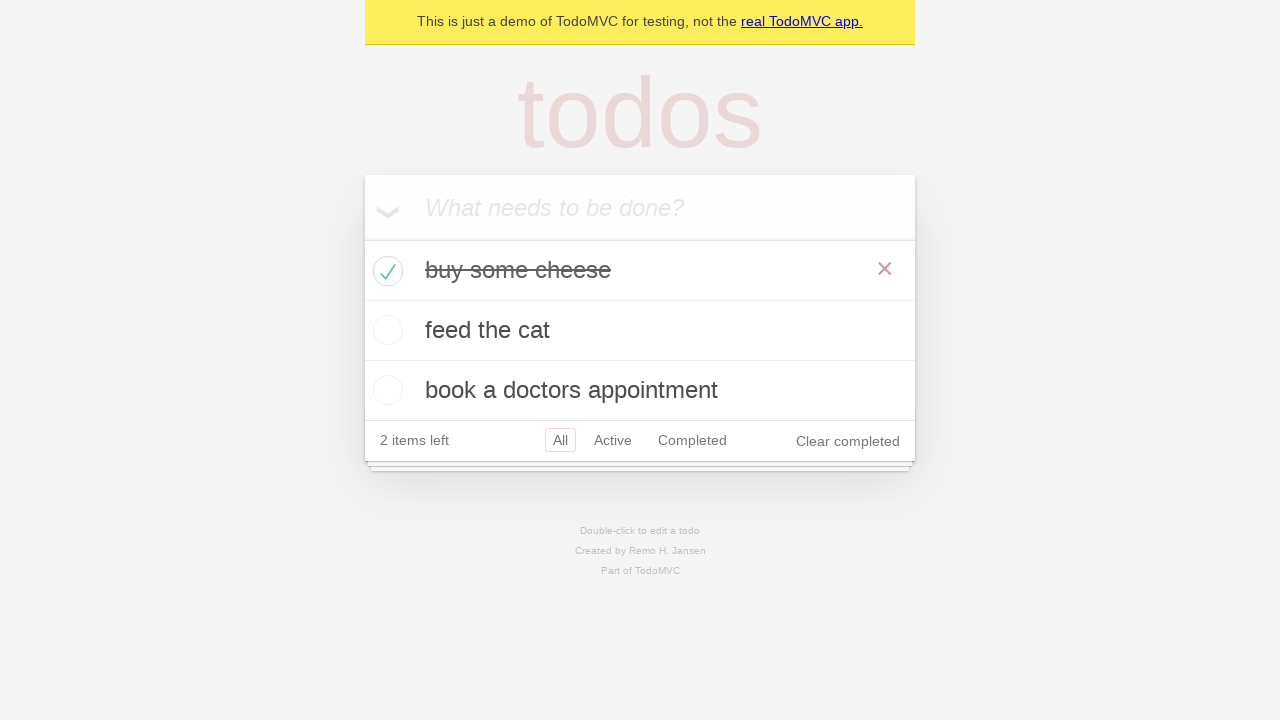

Clicked clear completed button to remove completed todo at (848, 441) on .clear-completed
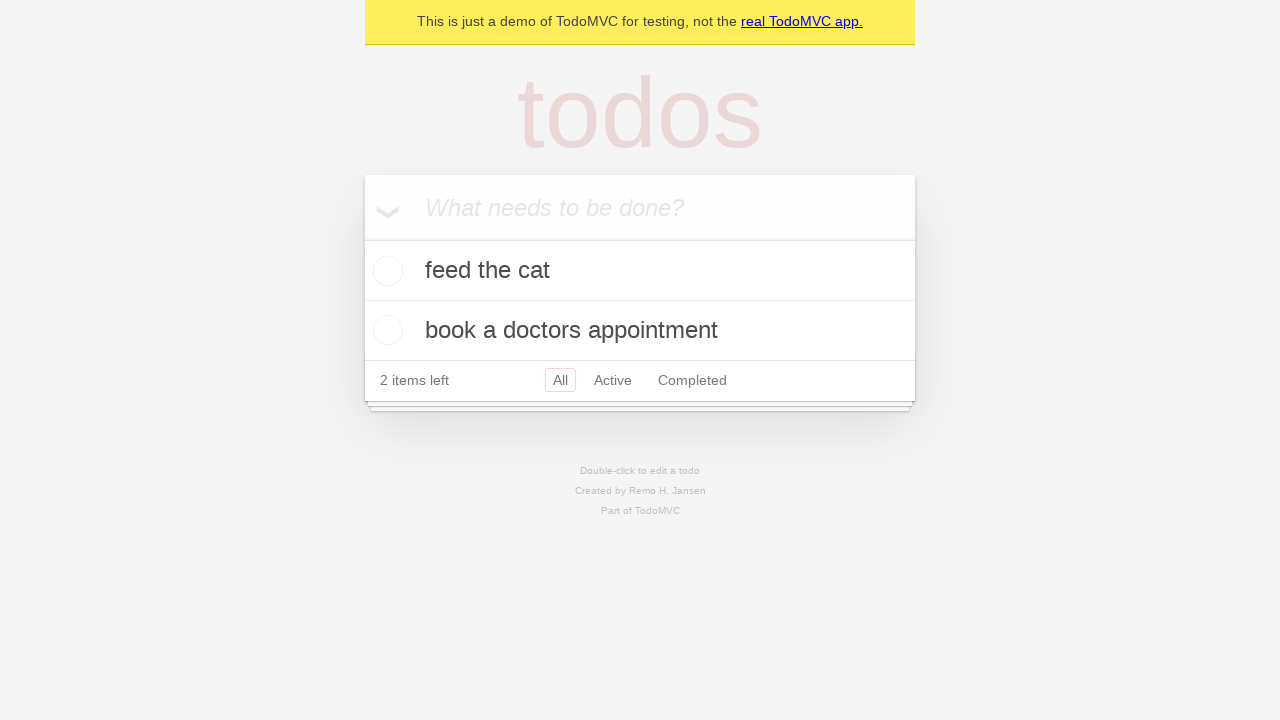

Verified that clear completed button is hidden when no items are completed
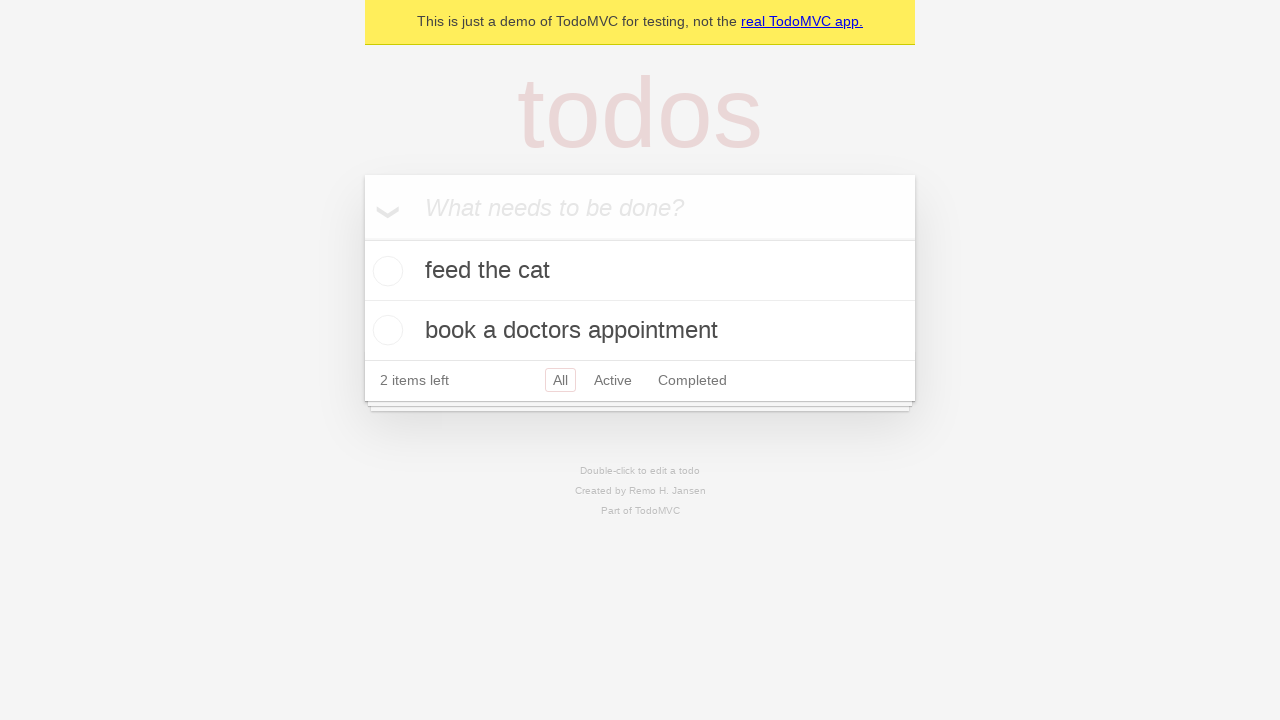

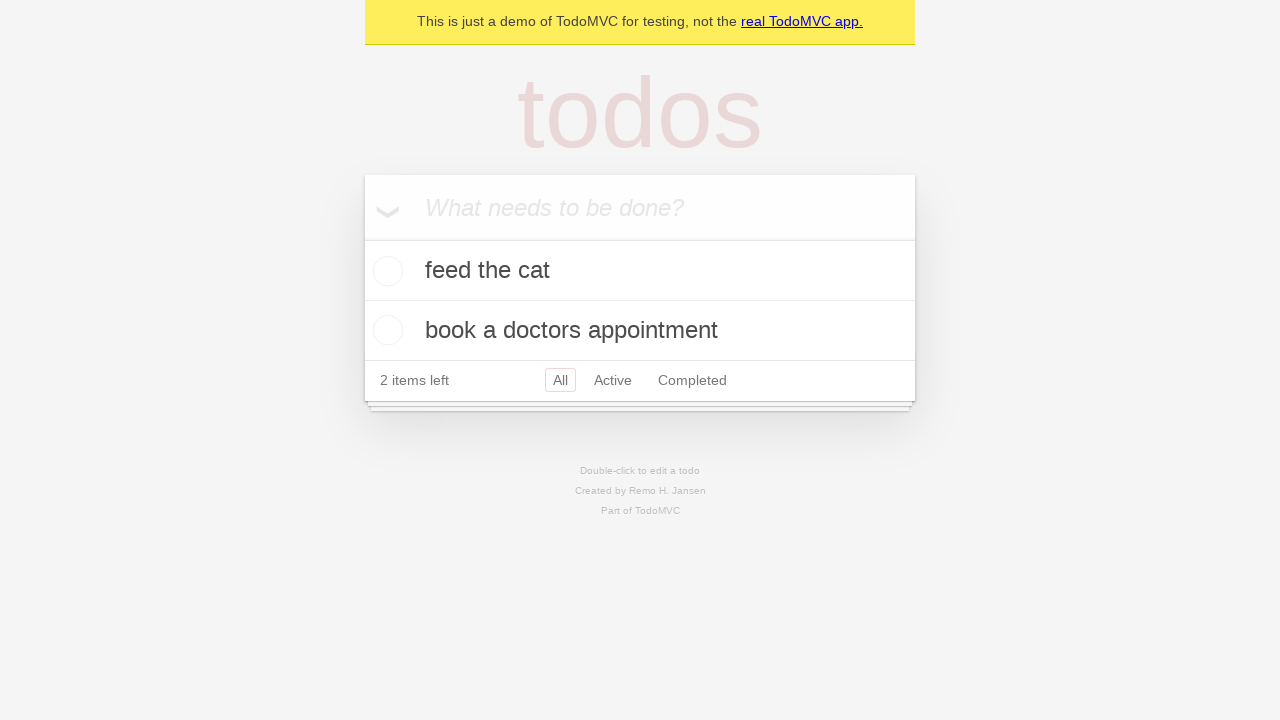